Tests dynamic loading functionality by clicking a start button, waiting for loading to complete, and verifying that "Hello World!" text appears.

Starting URL: https://automationfc.github.io/dynamic-loading/

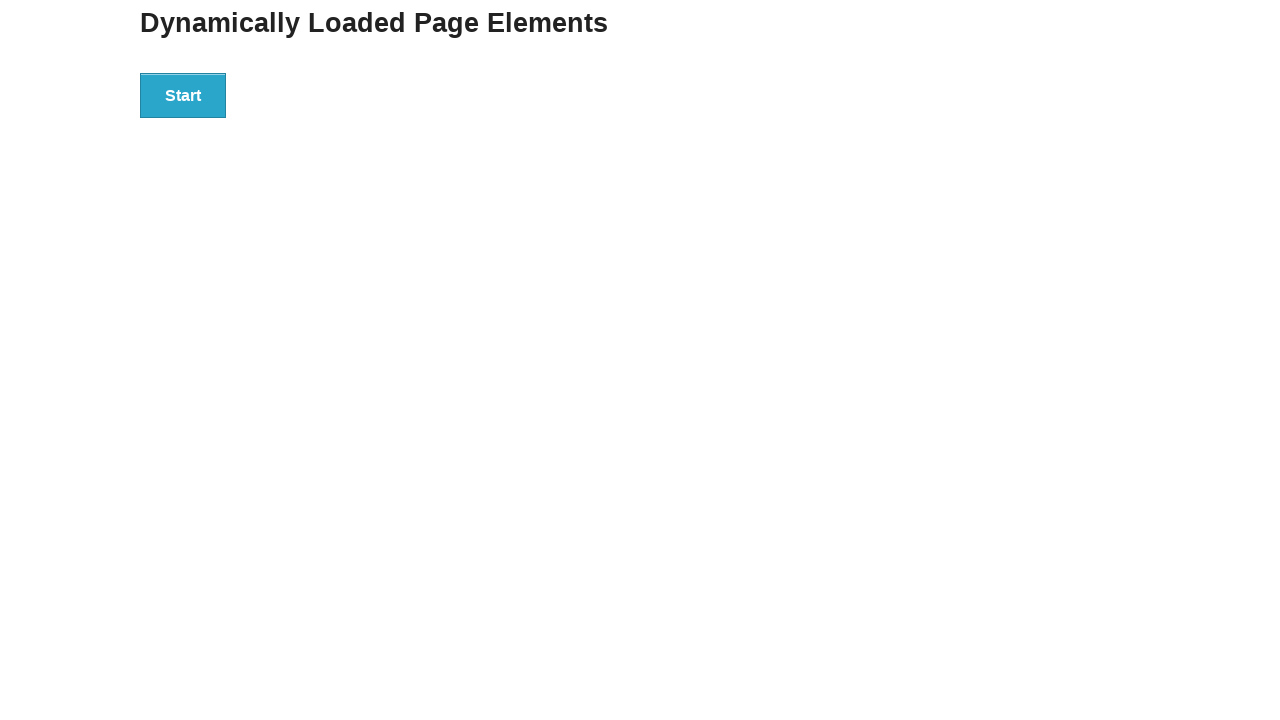

Clicked start button to trigger dynamic loading at (183, 95) on xpath=//button
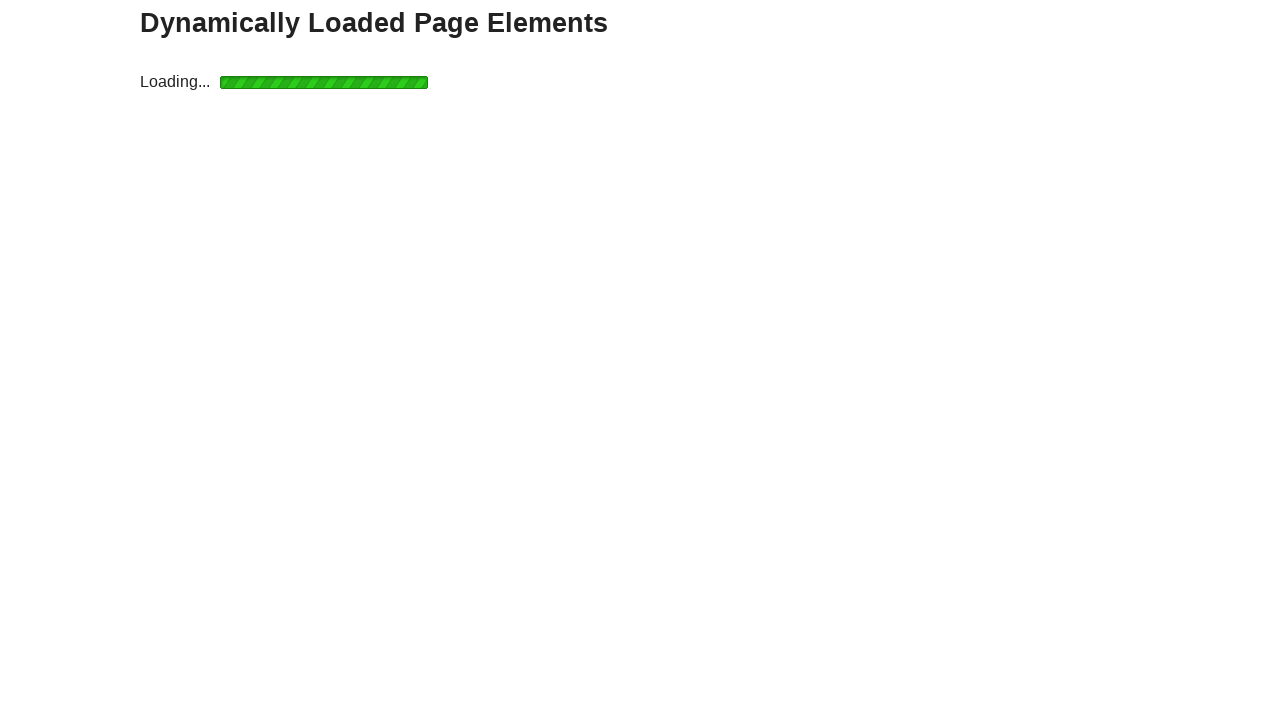

Waited for h4 element to become visible after loading completed
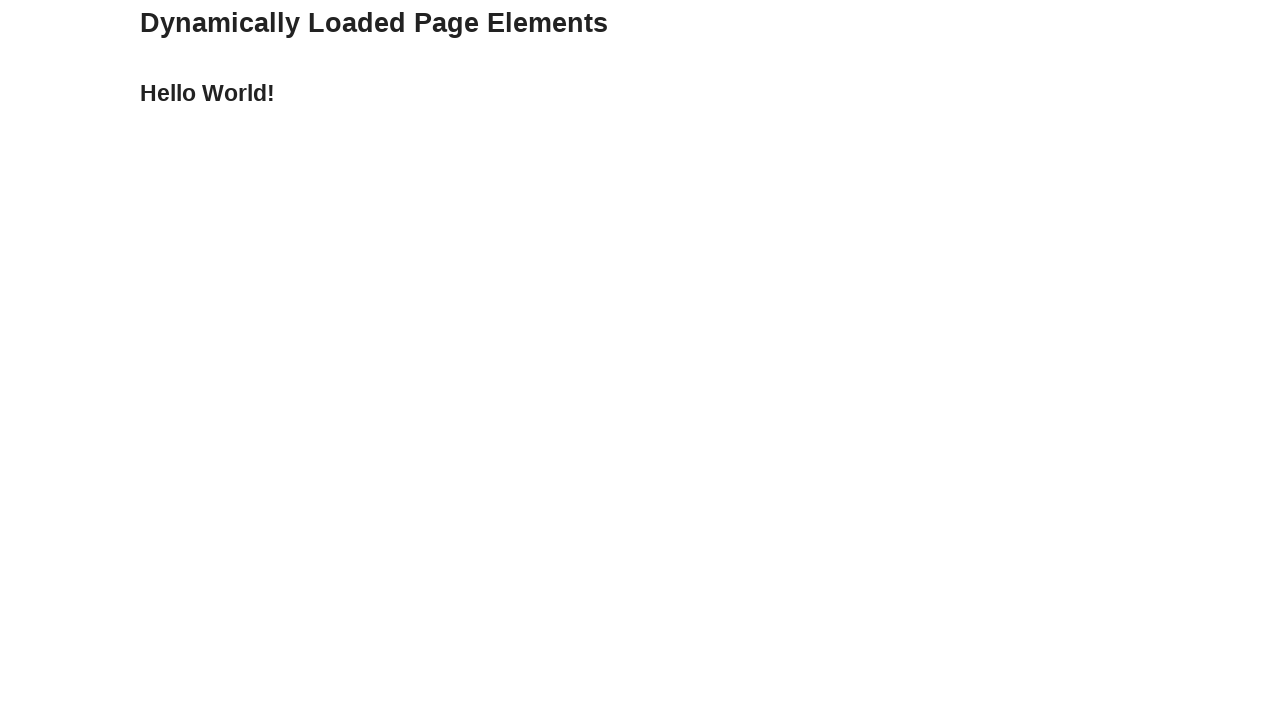

Verified that 'Hello World!' text appears in h4 element
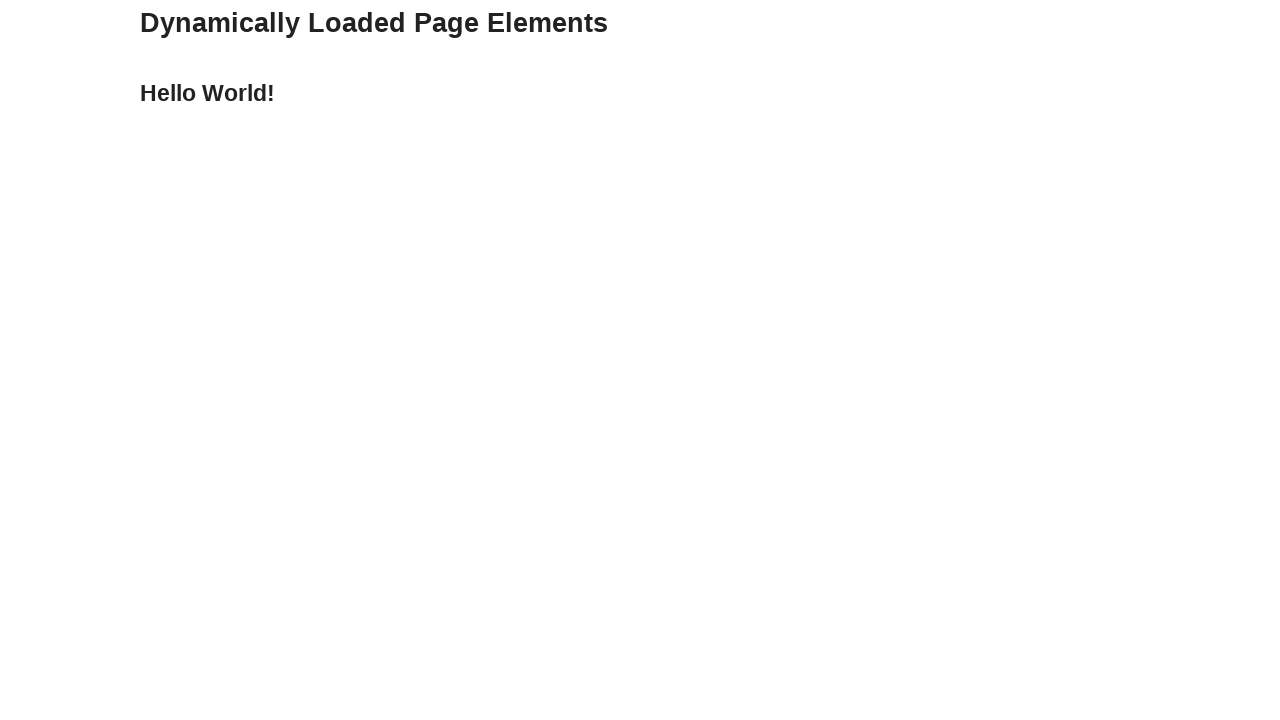

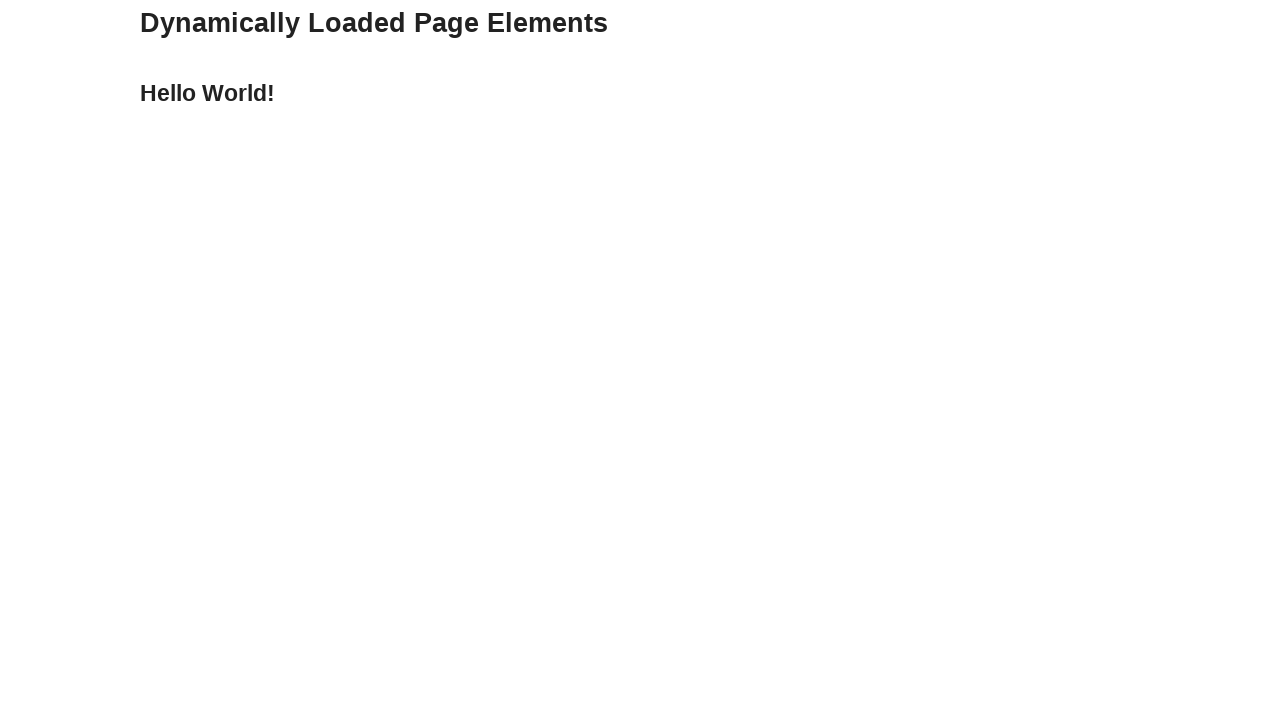